Tests JavaScript alert handling by triggering a confirmation dialog and dismissing it

Starting URL: https://the-internet.herokuapp.com/javascript_alerts

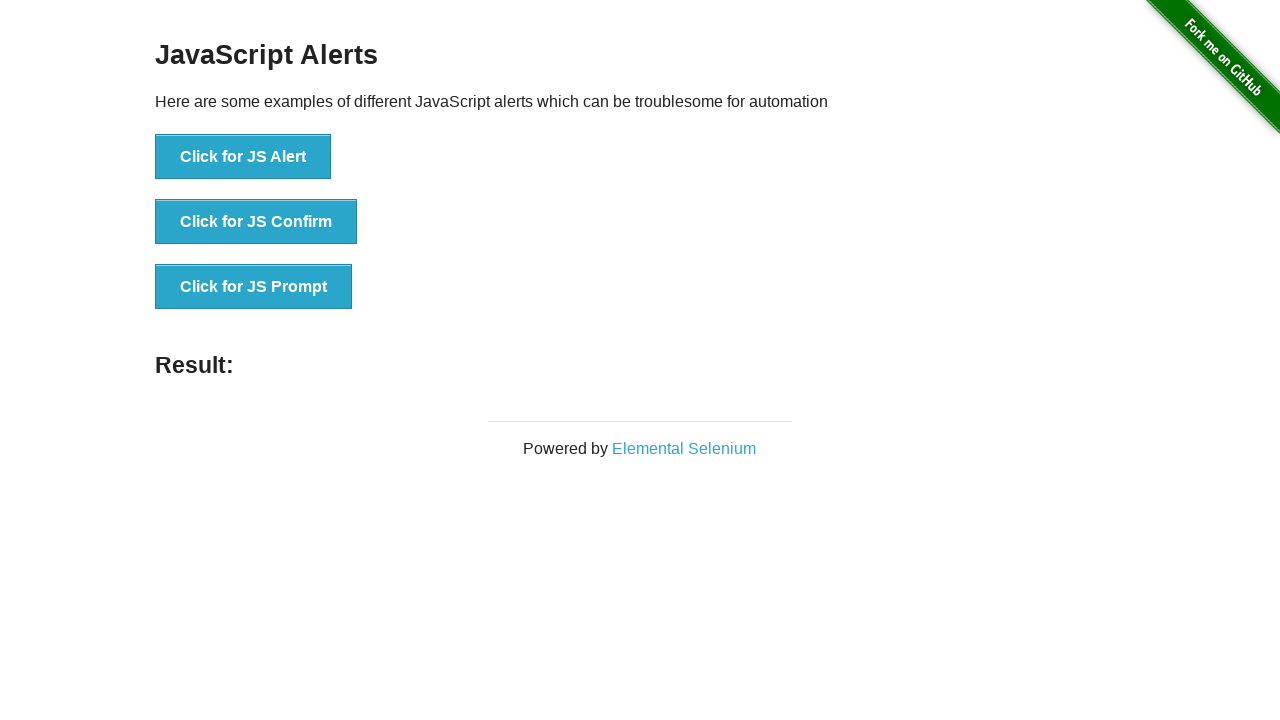

Clicked button to trigger JS Confirm dialog at (256, 222) on xpath=//button[text()='Click for JS Confirm']
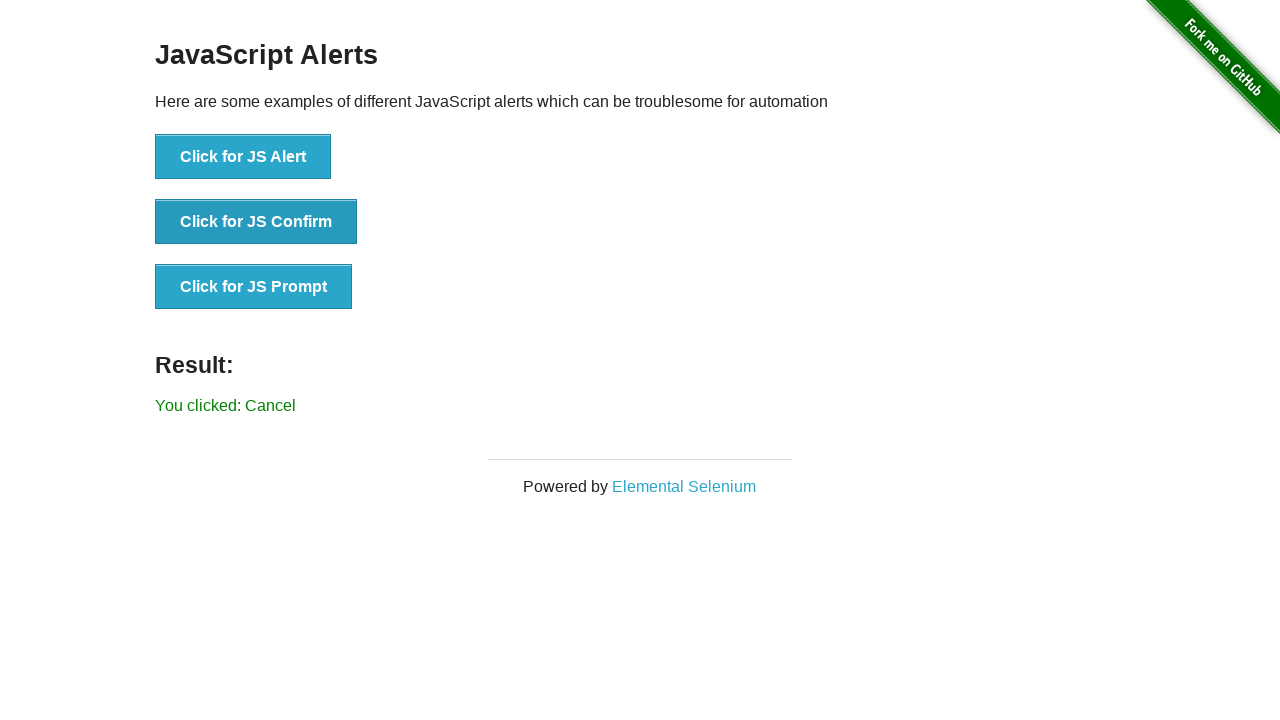

Set up dialog handler to dismiss confirmation dialog
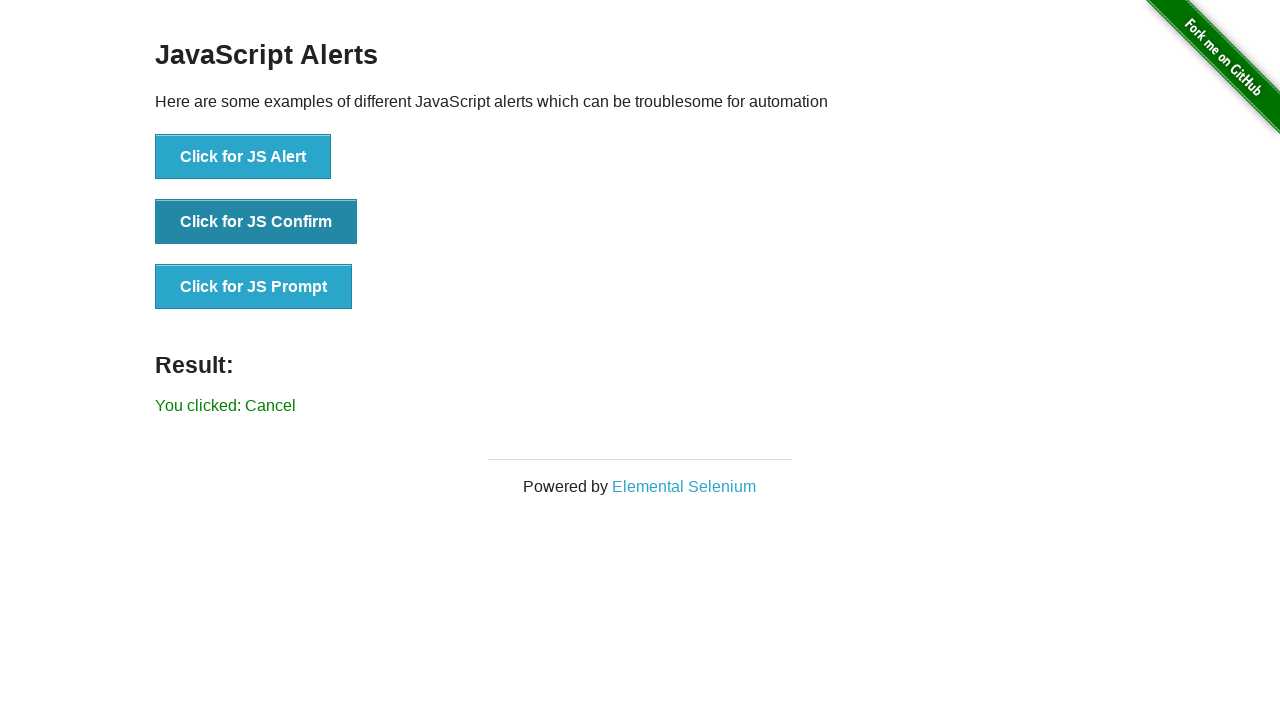

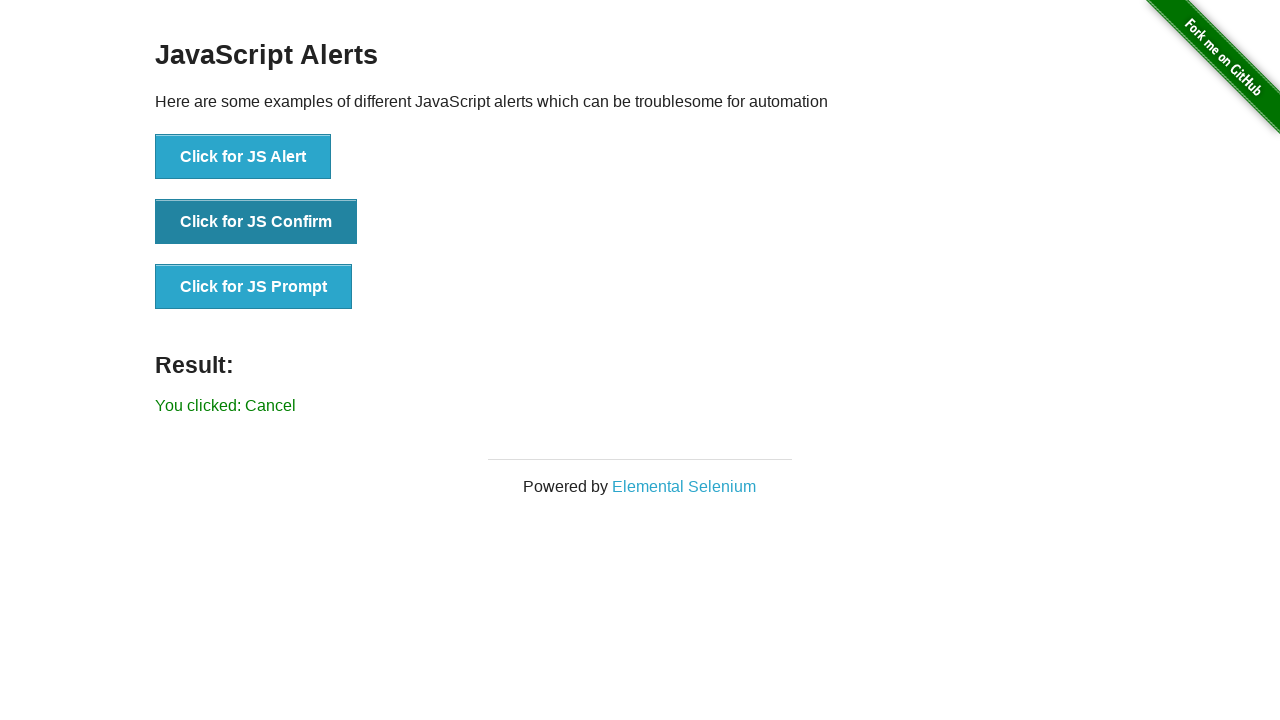